Tests drag and drop functionality by dragging a draggable element and dropping it onto a droppable target area

Starting URL: http://jqueryui.com/resources/demos/droppable/default.html

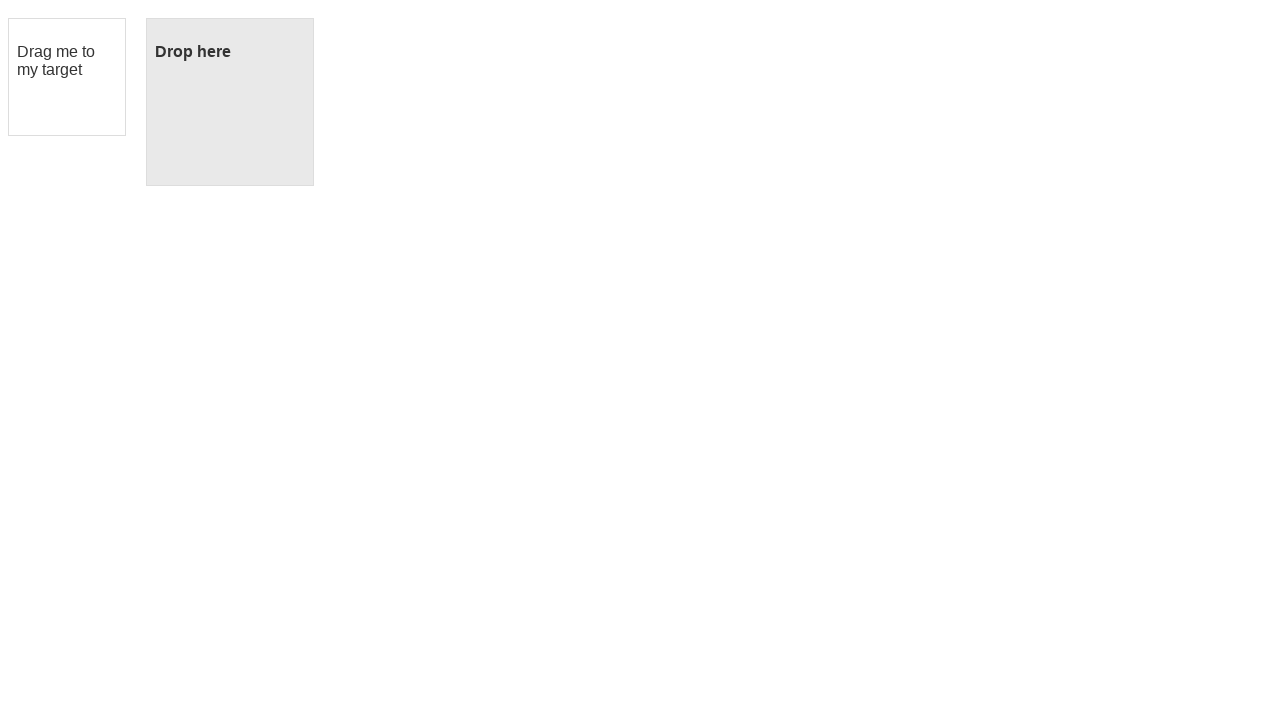

Waited for draggable element to be visible
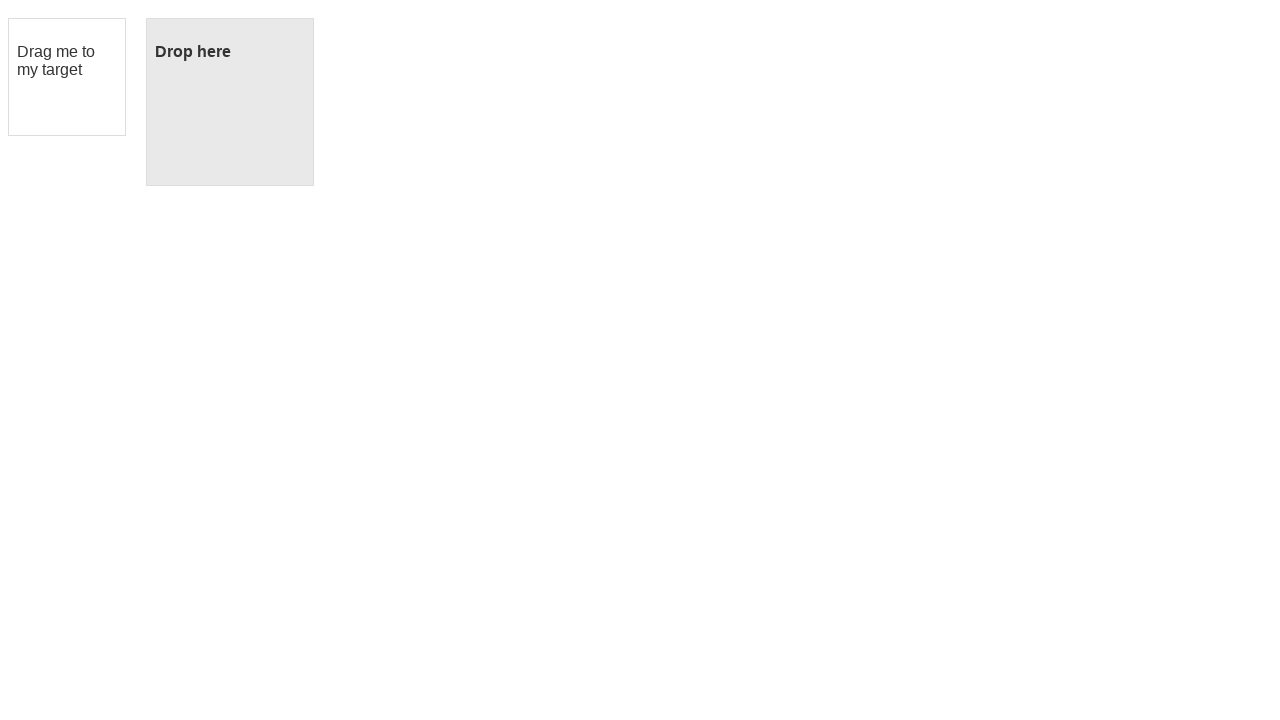

Waited for droppable target area to be visible
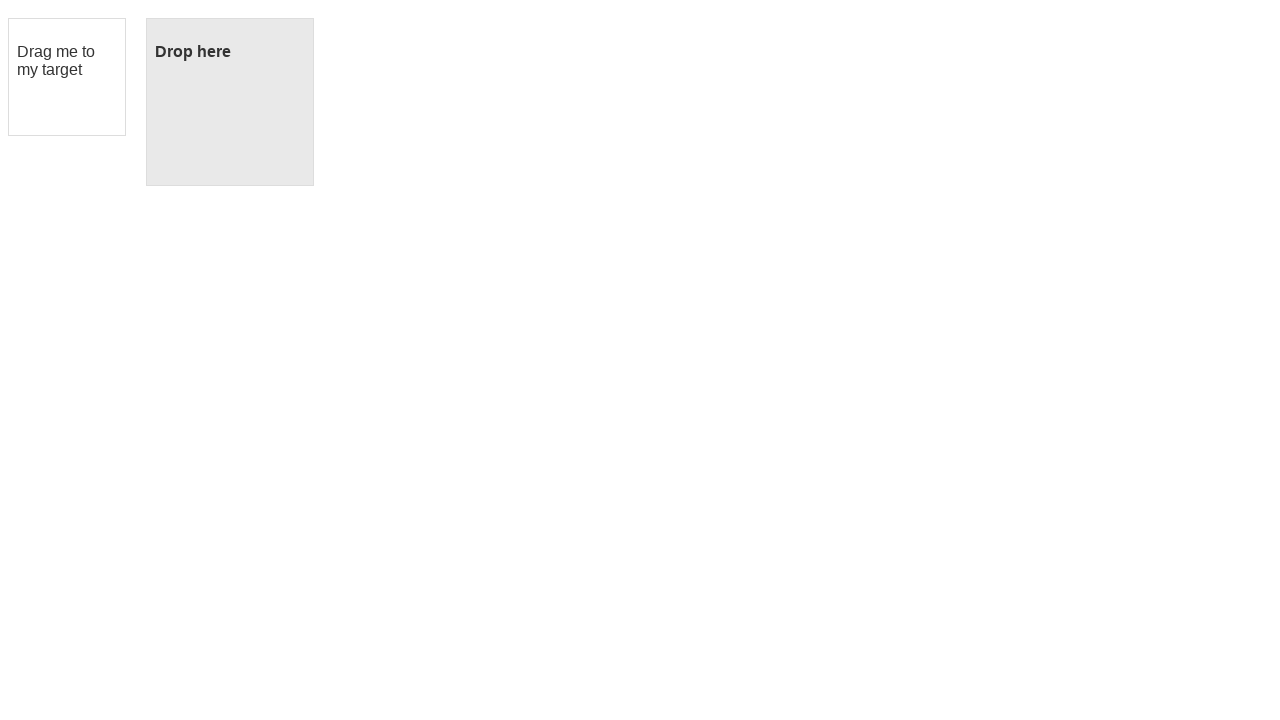

Located the draggable element
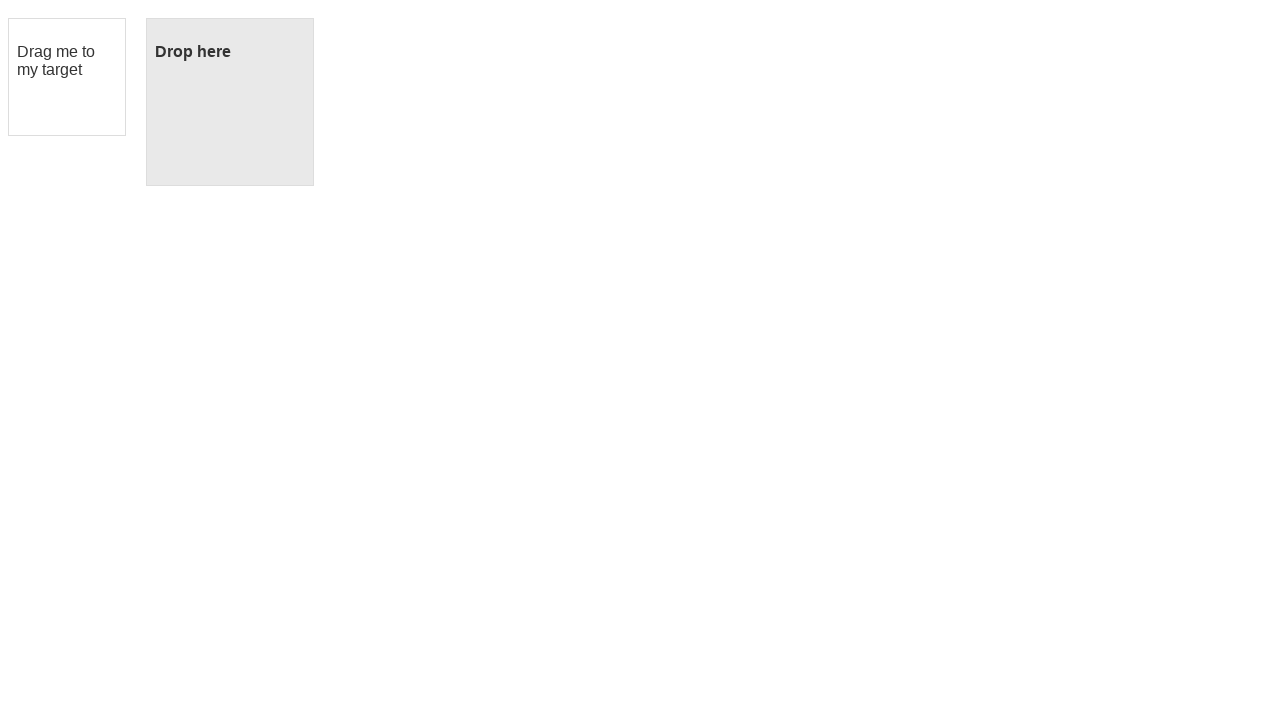

Located the droppable target area
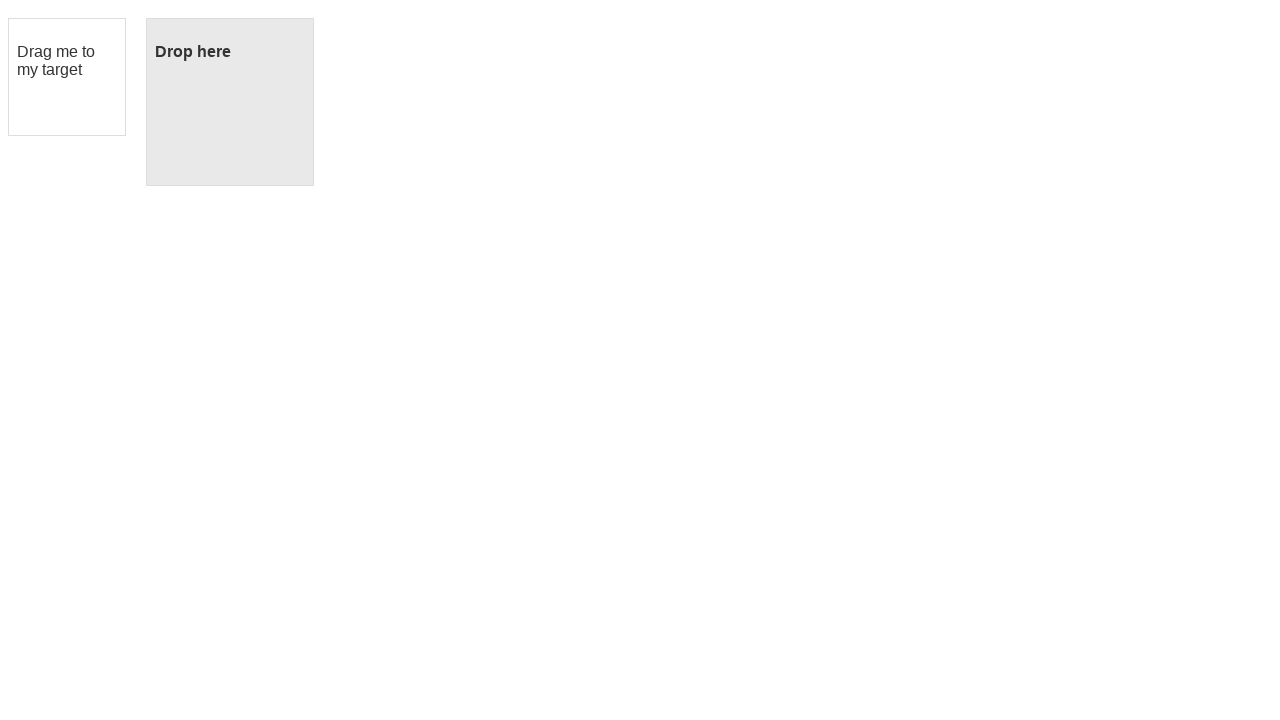

Dragged the draggable element and dropped it onto the droppable target area at (230, 102)
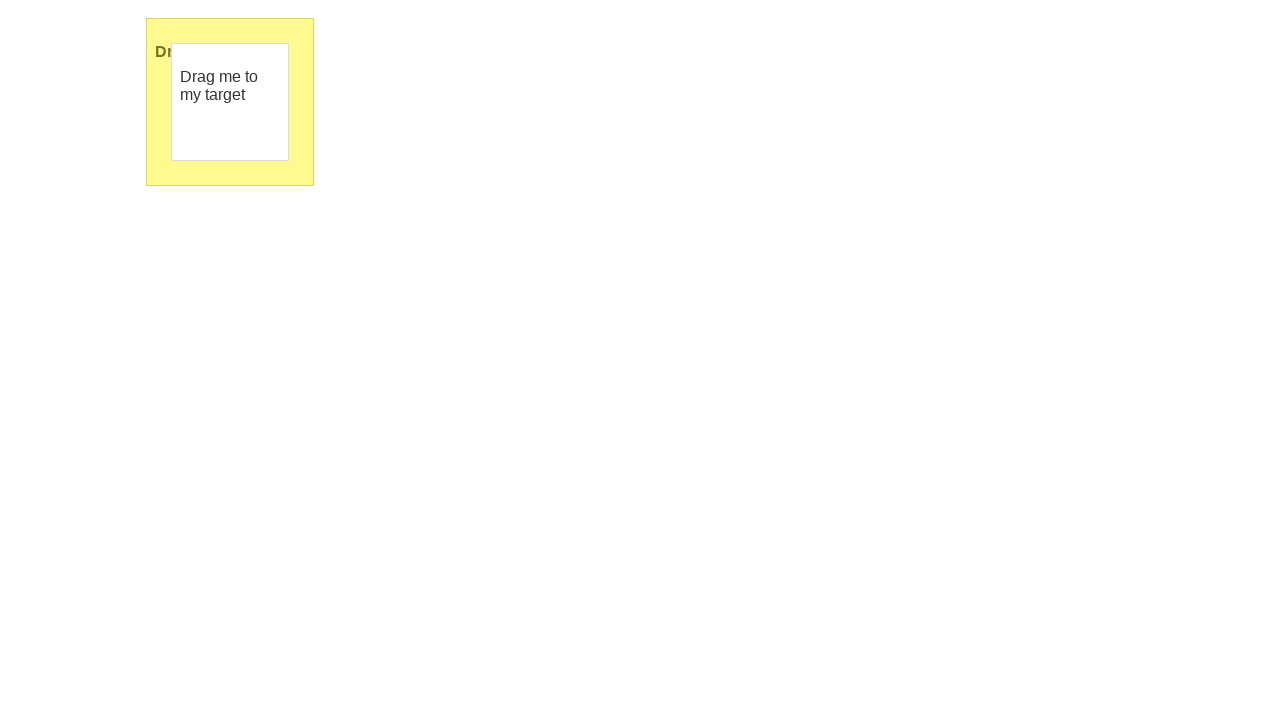

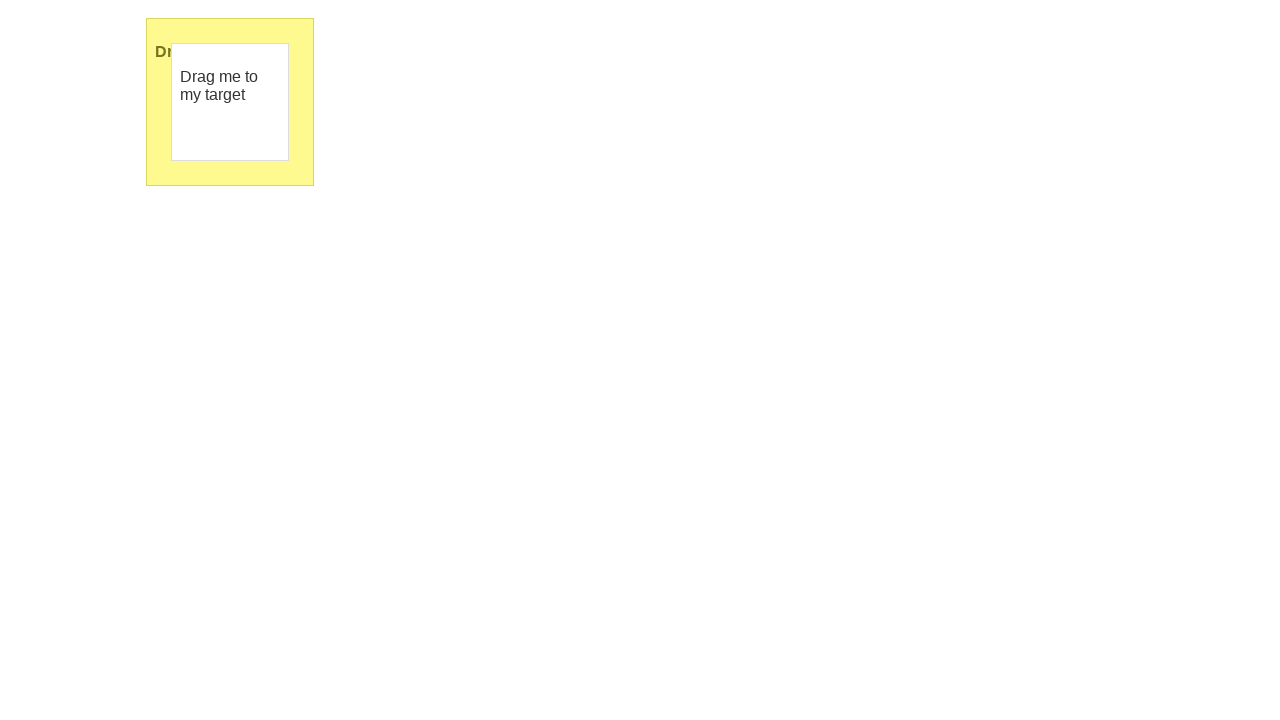